Tests a calculator form by reading two numbers, calculating their sum, selecting the result from a dropdown, and submitting the form

Starting URL: http://suninjuly.github.io/selects2.html

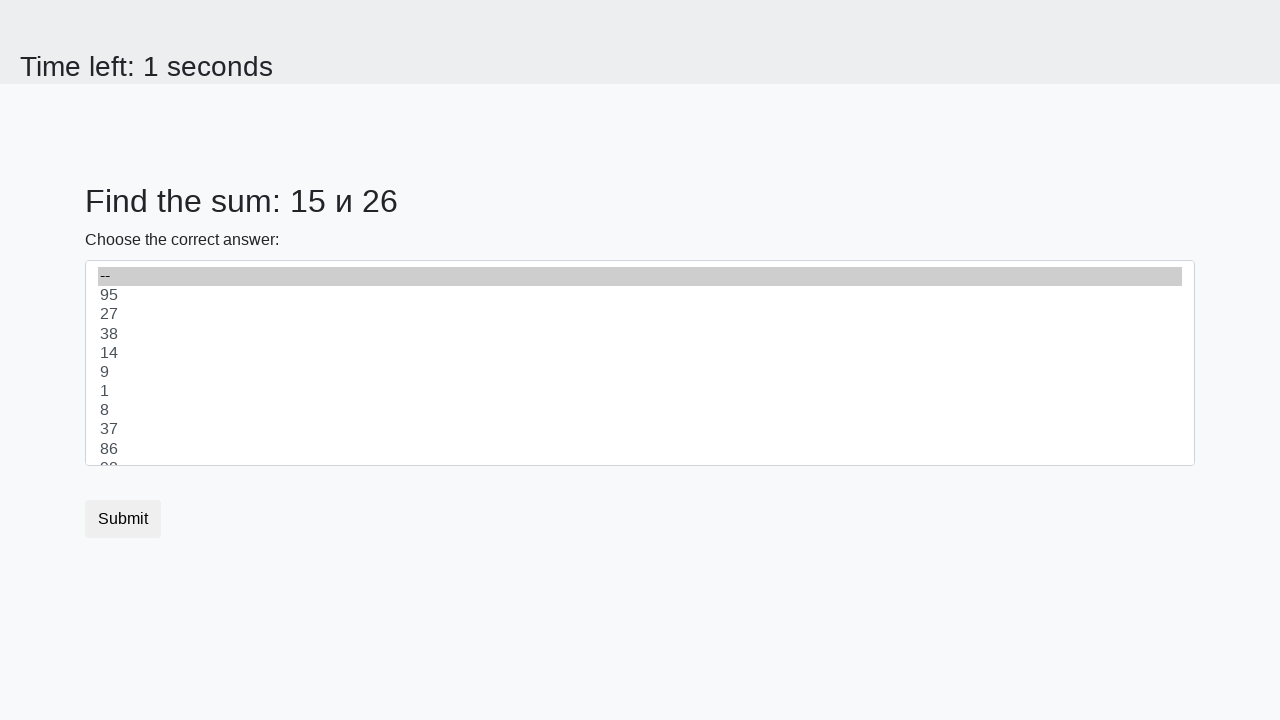

Located first number element (#num1)
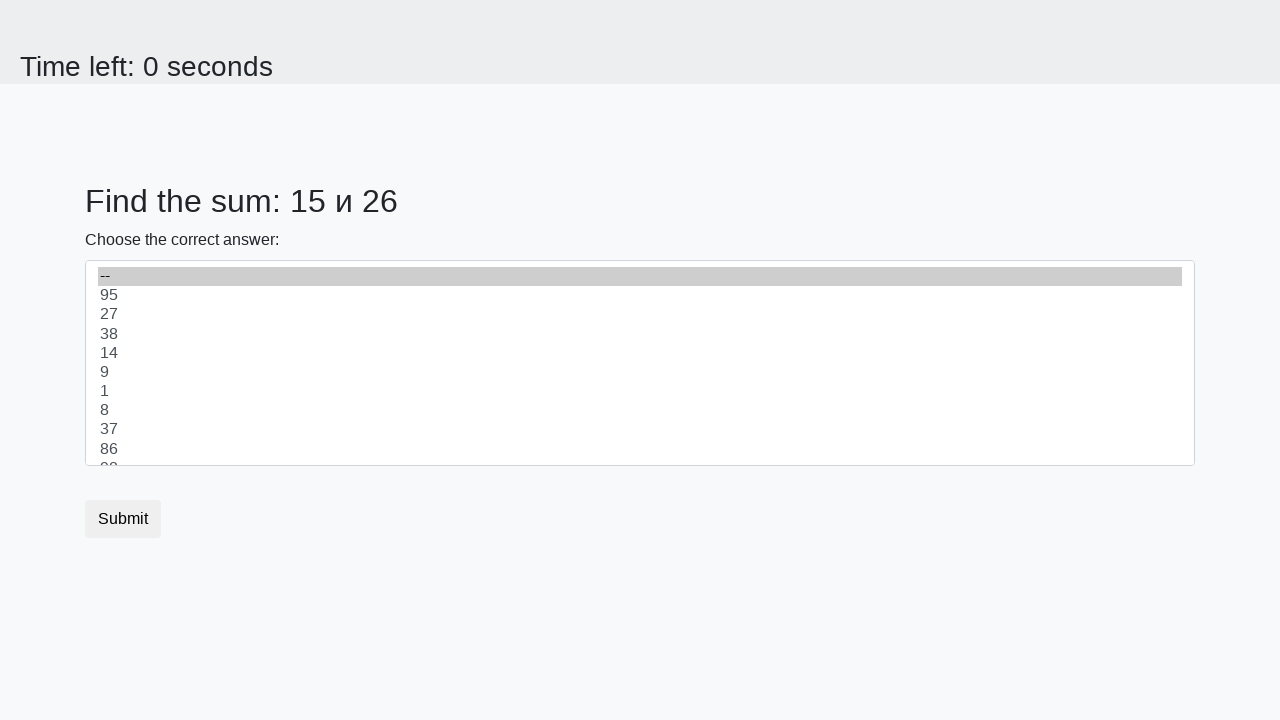

Located second number element (#num2)
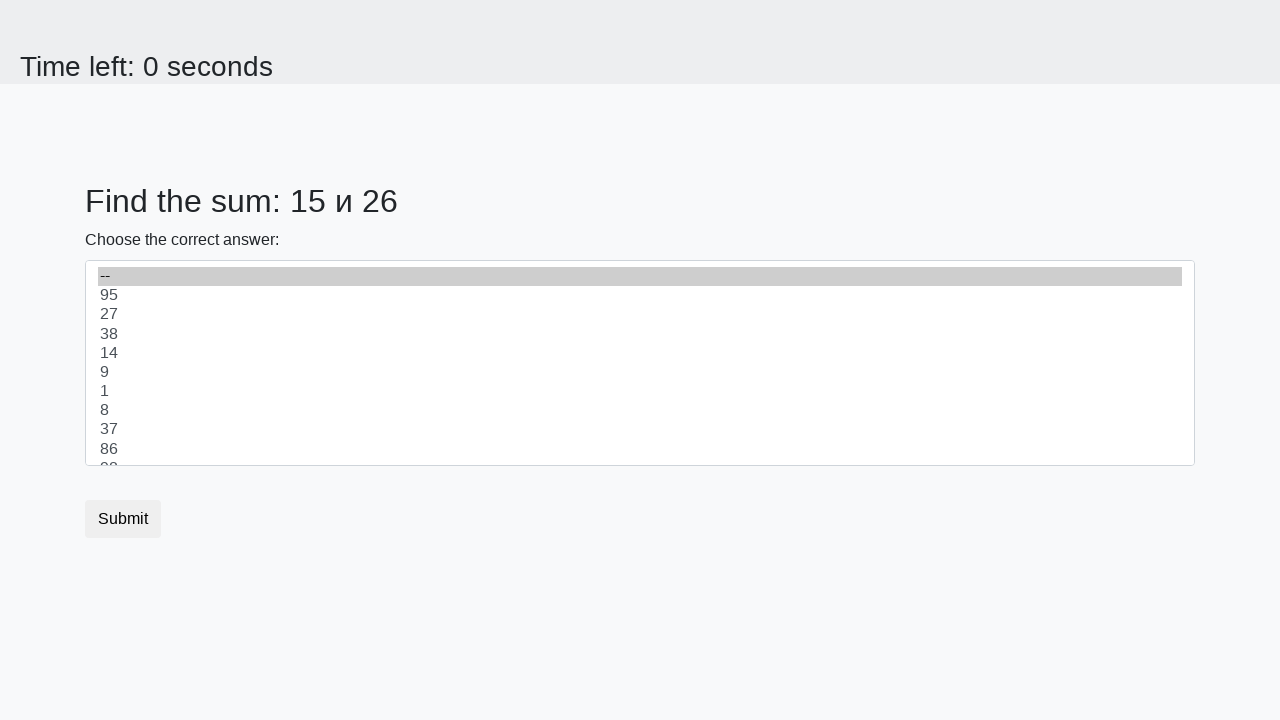

Retrieved first number: 15
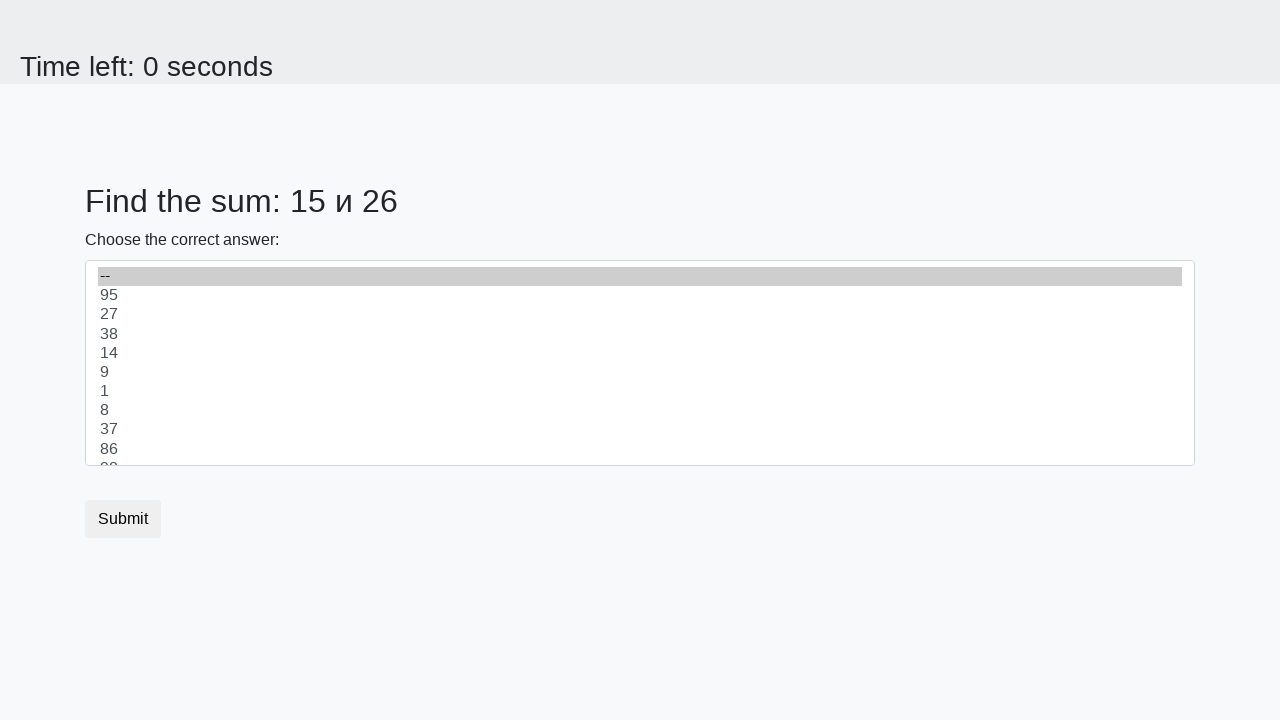

Retrieved second number: 26
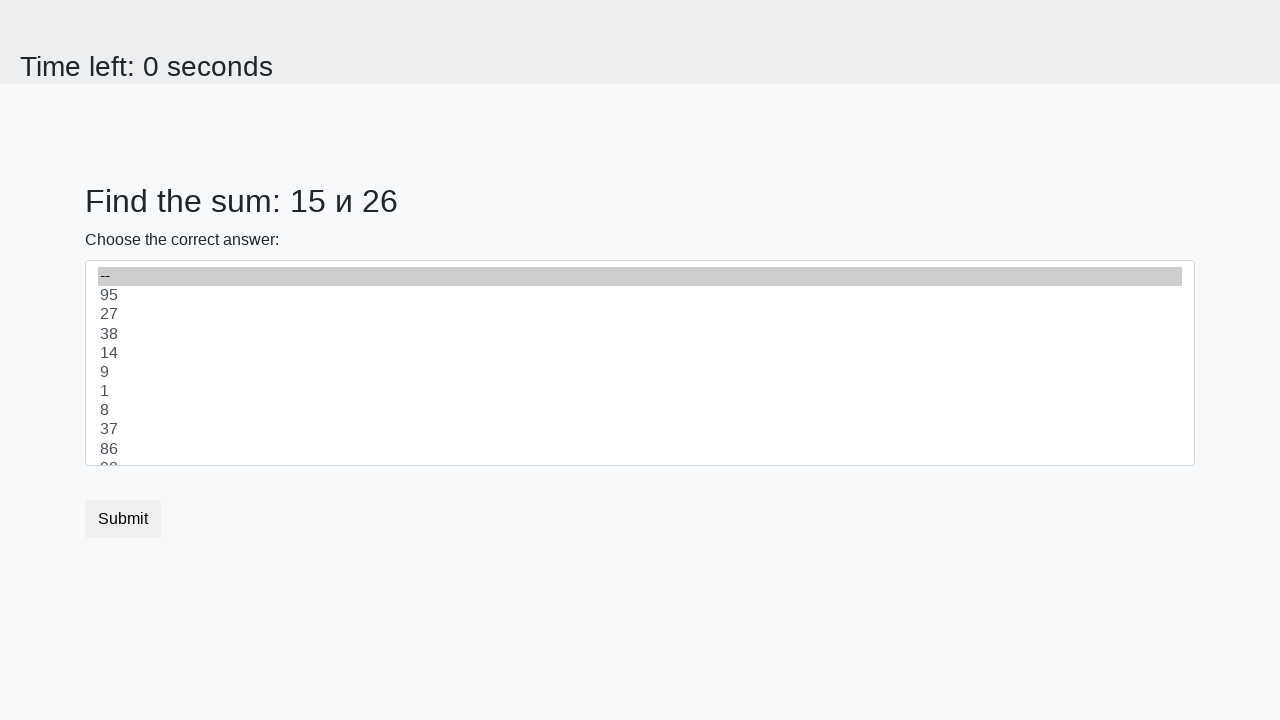

Calculated sum: 15 + 26 = 41
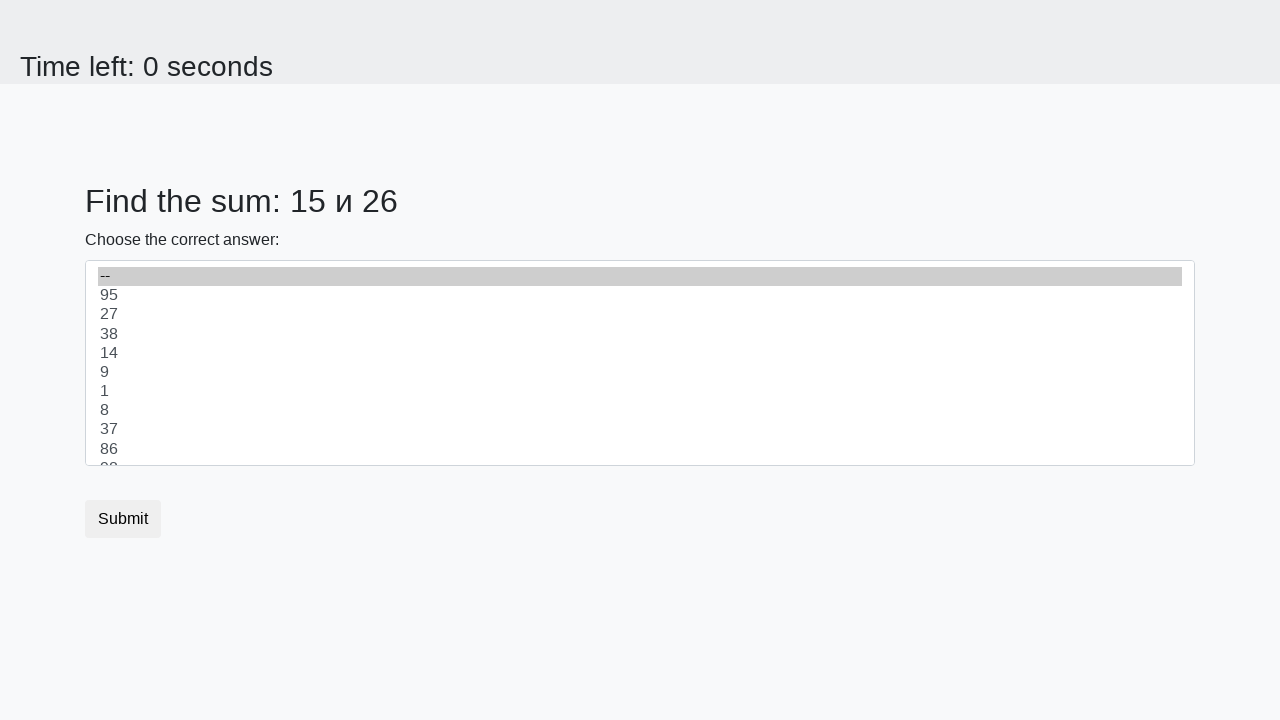

Opened dropdown menu at (640, 363) on #dropdown
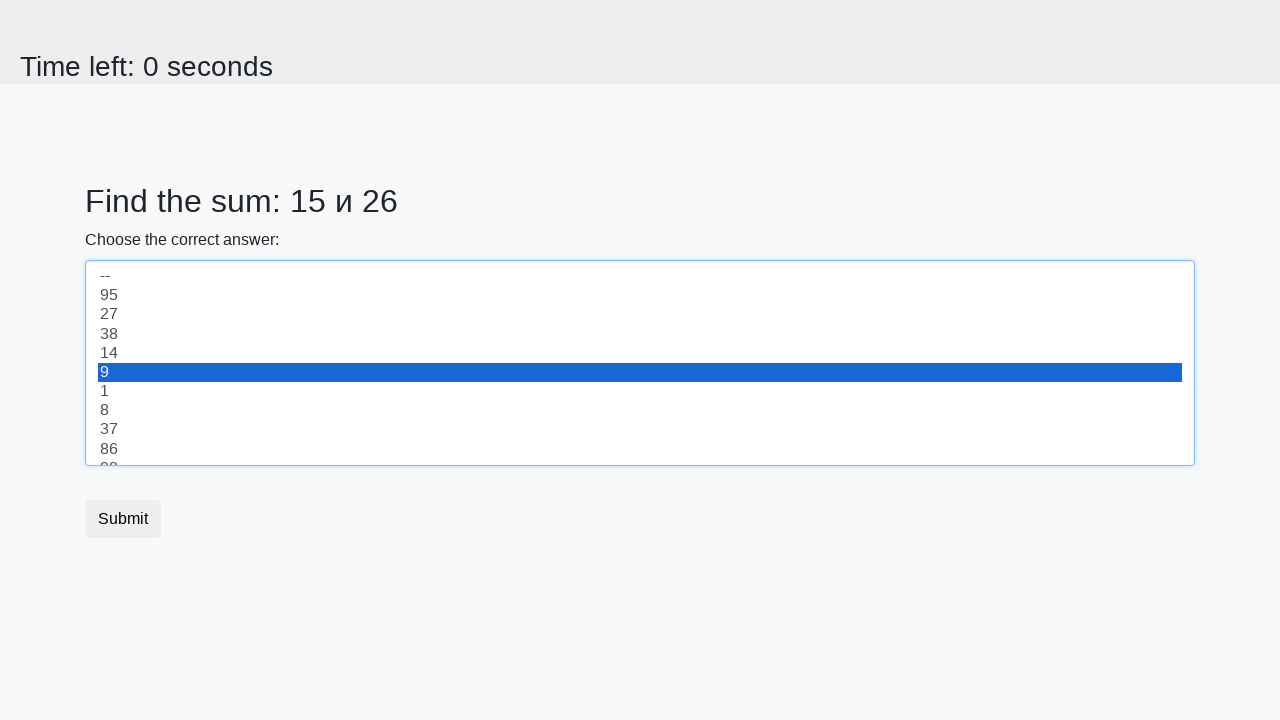

Selected calculated sum (41) from dropdown at (640, 363) on [value='41']
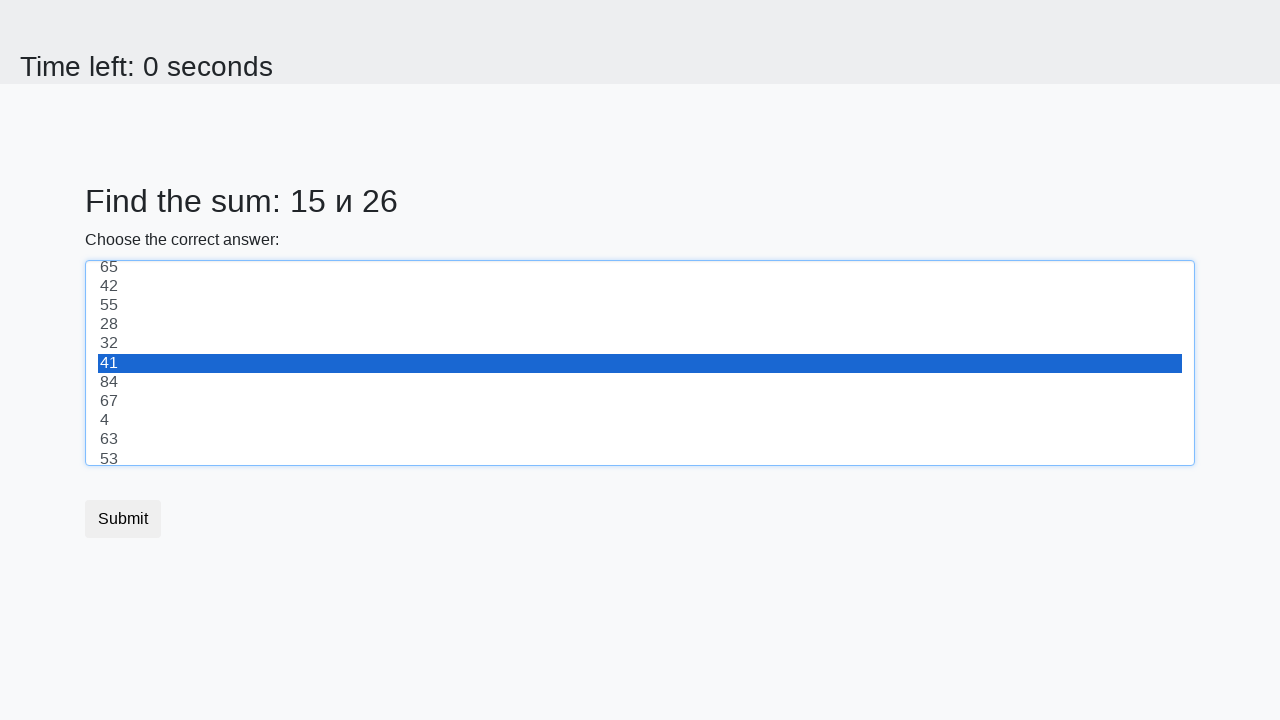

Submitted the form at (123, 519) on button[type='submit']
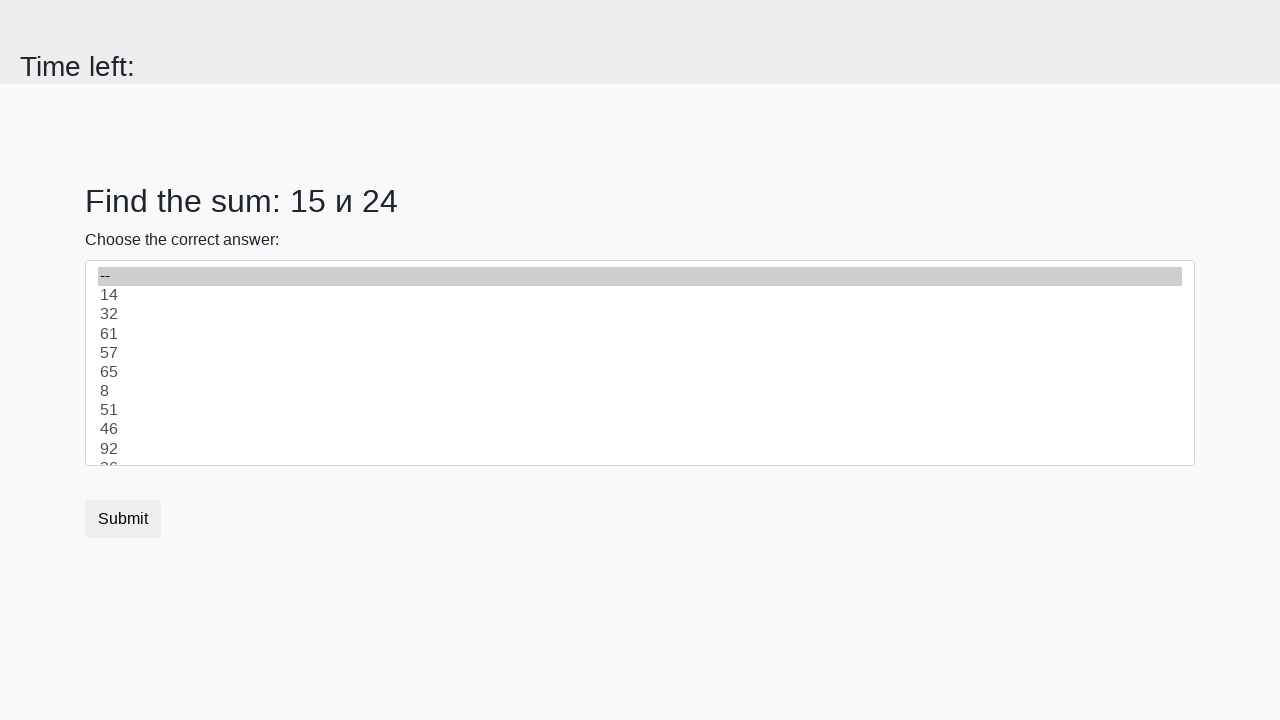

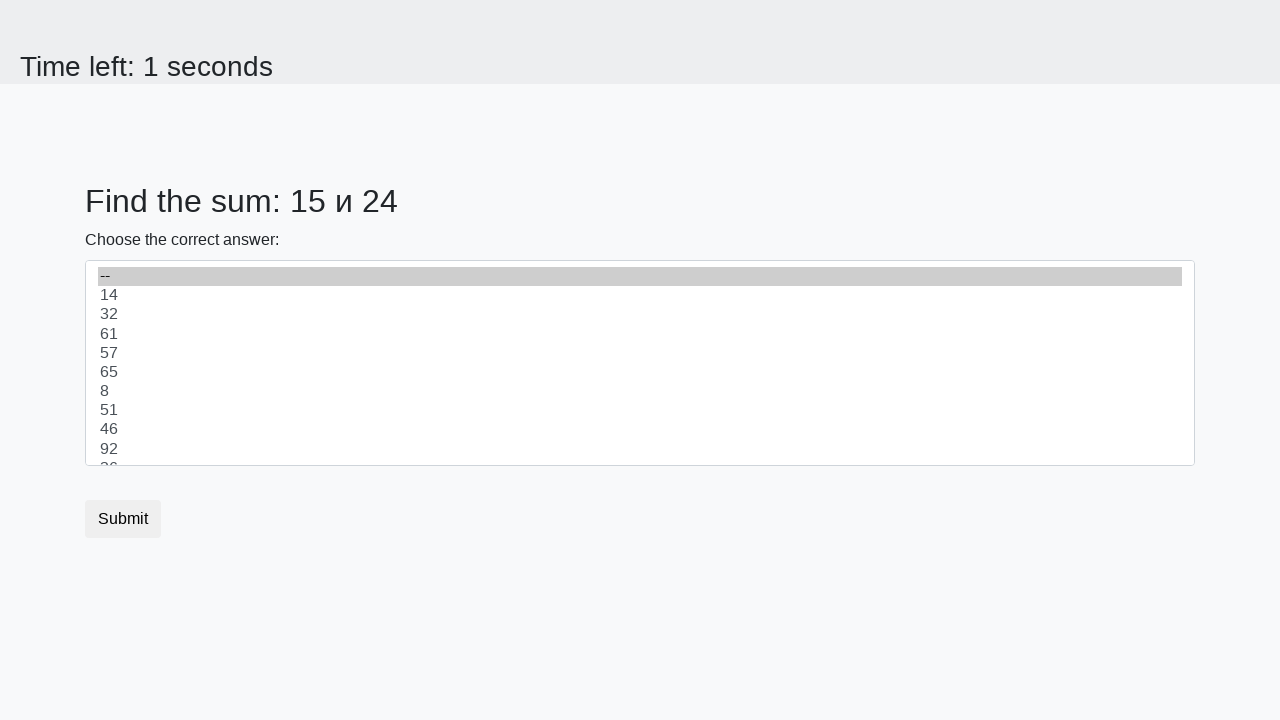